Tests mouse hover functionality by hovering over a dropdown button and clicking on a specific link (Appium) from the dropdown menu

Starting URL: http://seleniumpractise.blogspot.in/2016/08/how-to-perform-mouse-hover-in-selenium.html

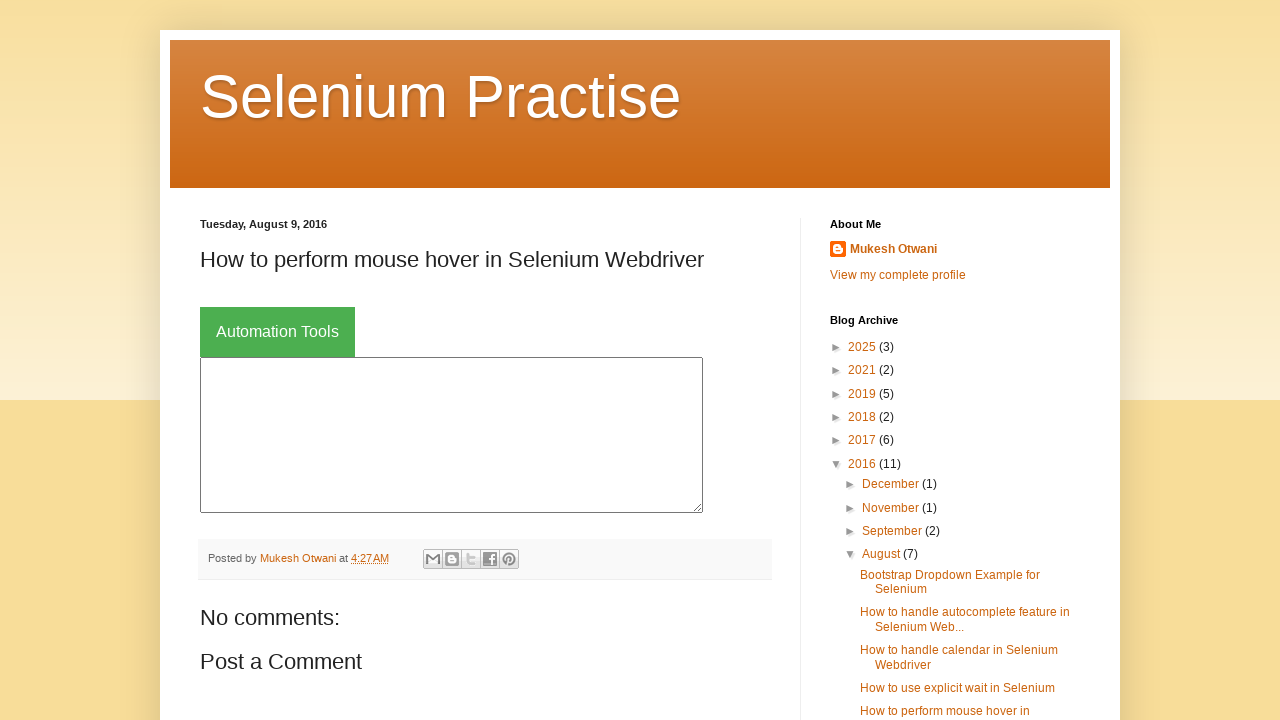

Hovered over Automation Tools button to reveal dropdown menu at (278, 332) on xpath=//button[text()='Automation Tools']
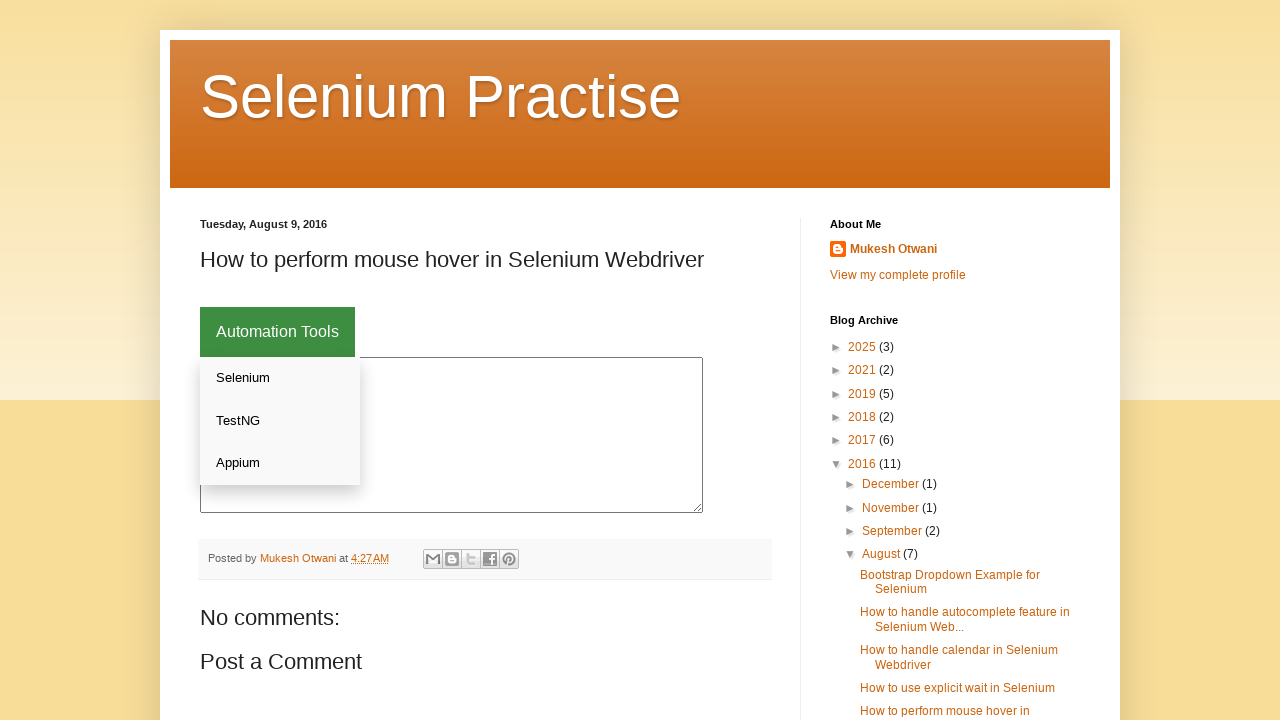

Dropdown content appeared with links
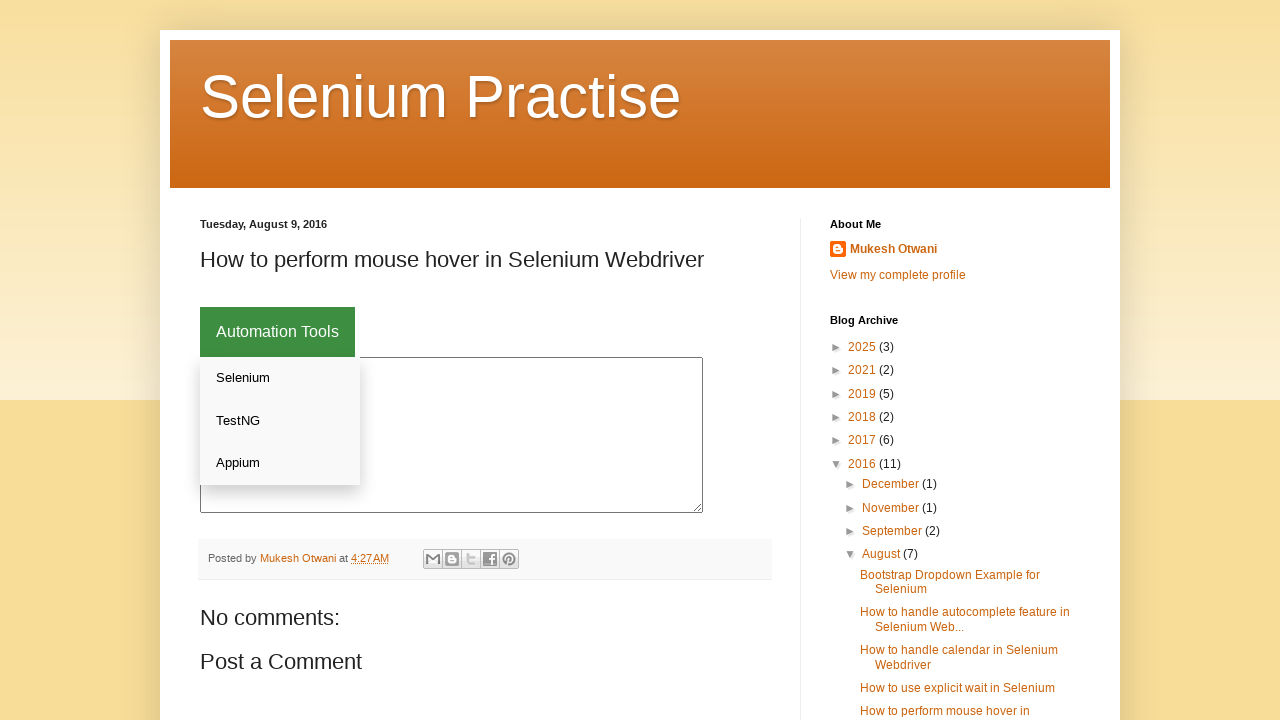

Clicked on Appium link in the dropdown menu at (280, 463) on //div[@class='dropdown-content']//a >> internal:has-text="Appium"i
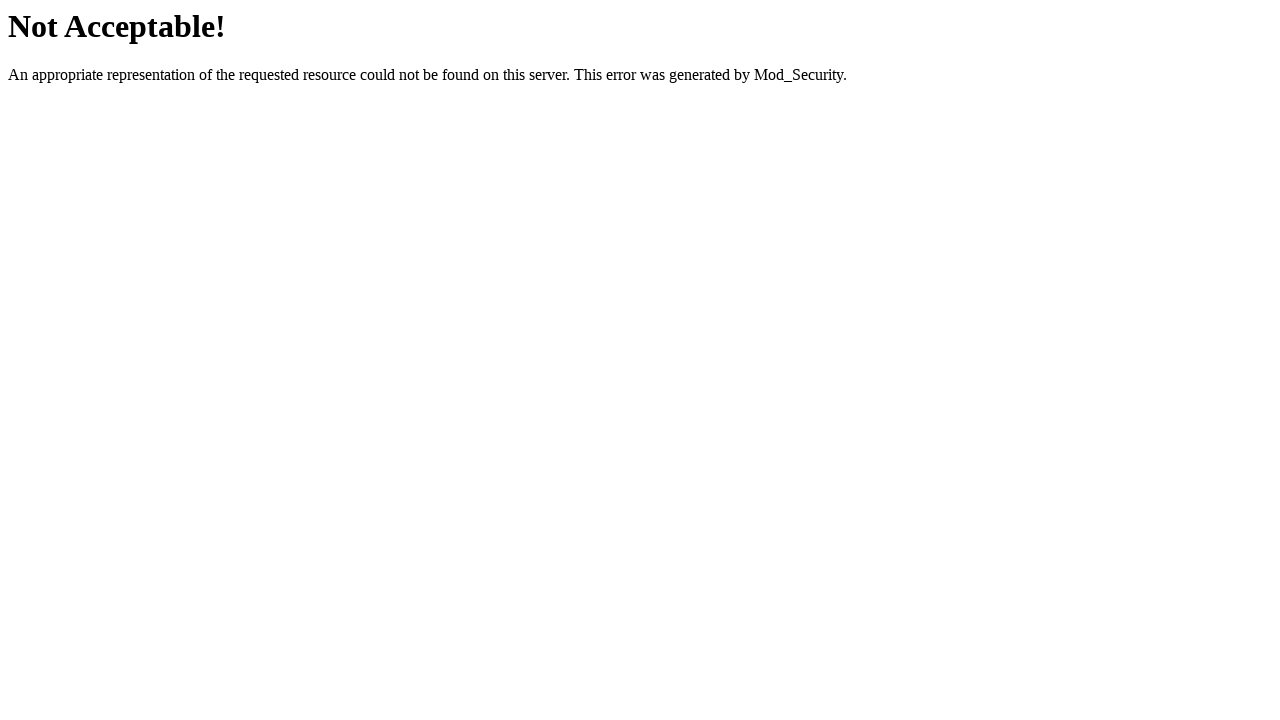

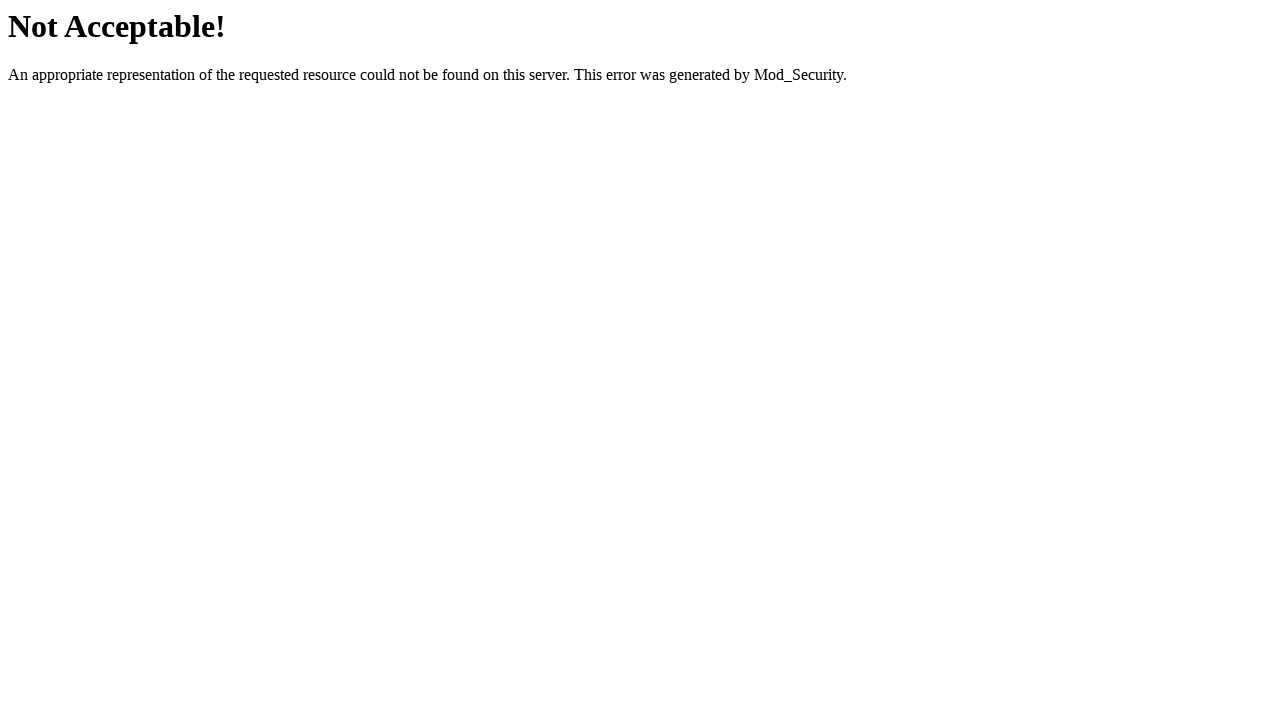